Tests various JavaScript alert handling scenarios including simple alerts, confirmation dialogs, and prompt dialogs with text input

Starting URL: https://testpages.herokuapp.com/styled/alerts/alert-test.html

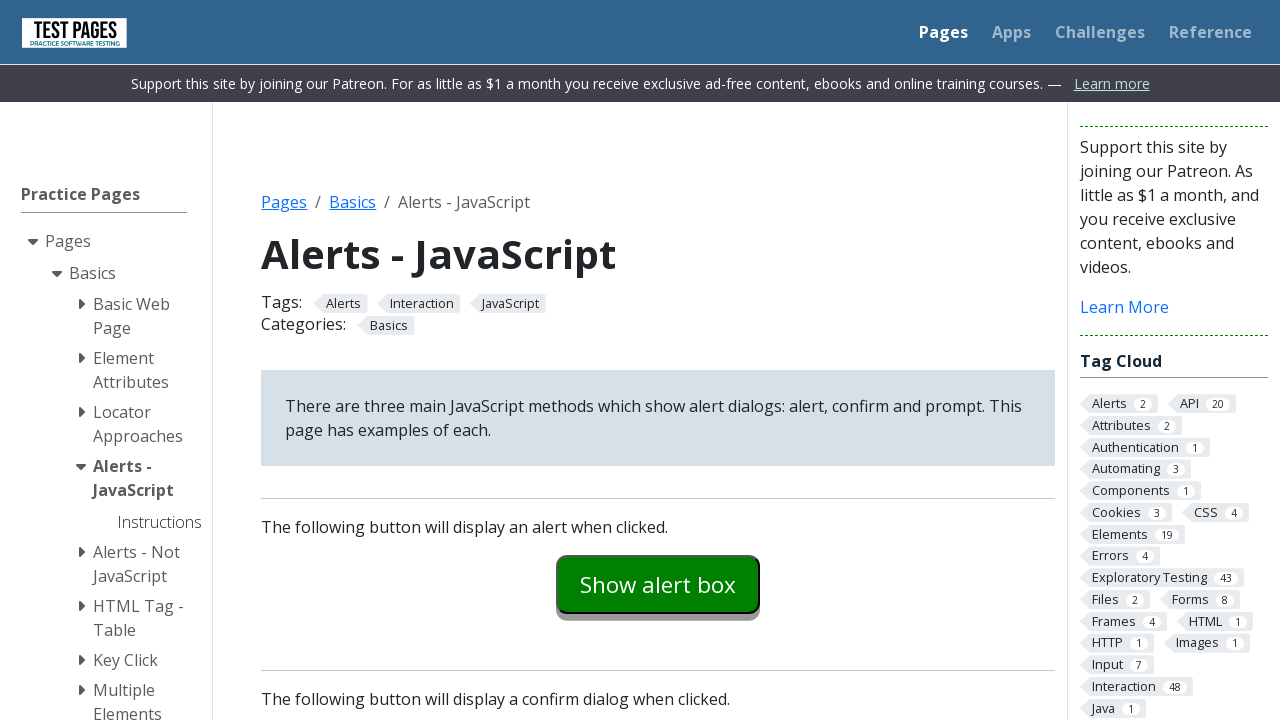

Clicked alert trigger button at (658, 584) on #alertexamples
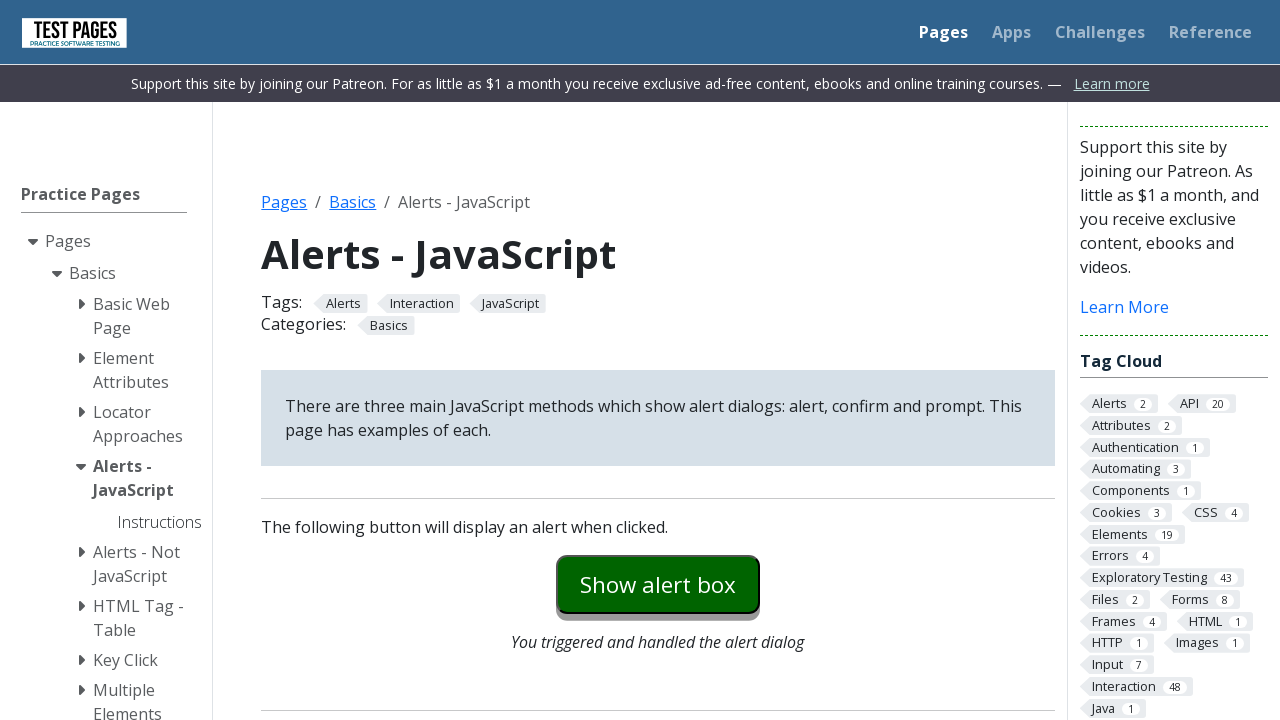

Set up dialog handler for first alert
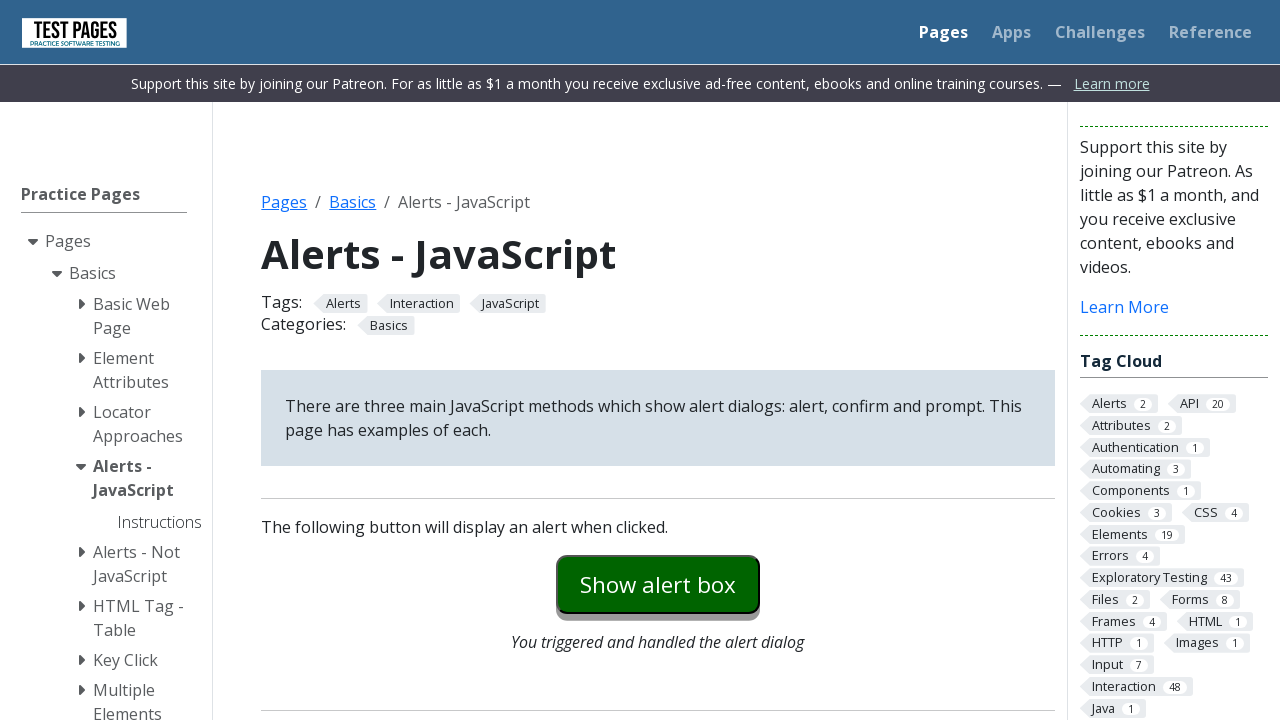

Waited for alert to be handled
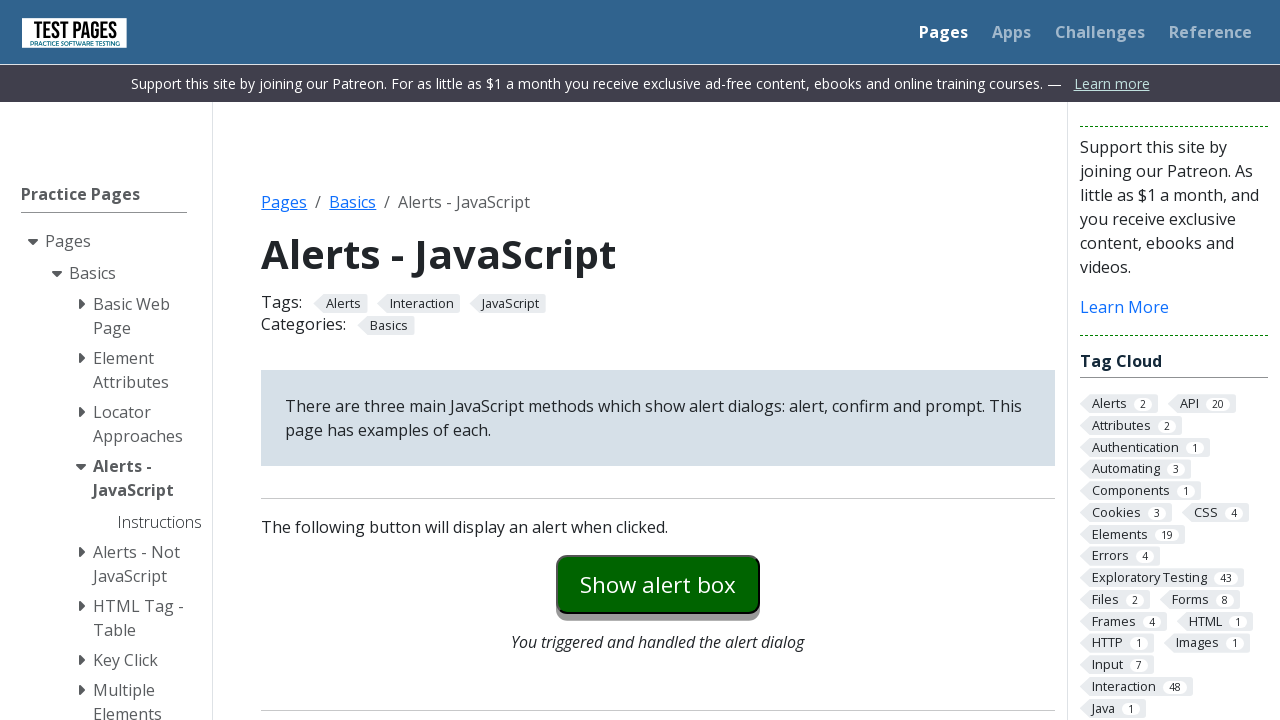

Clicked confirmation dialog trigger button at (658, 360) on #confirmexample
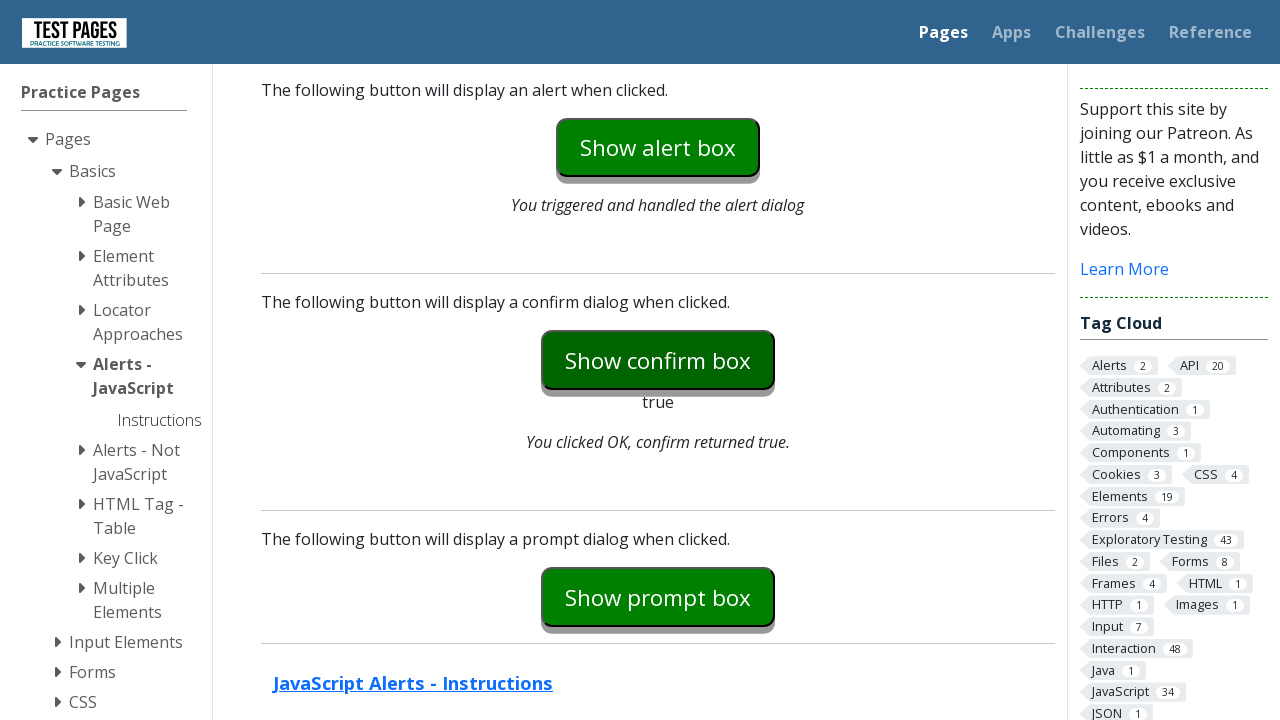

Set up dialog handler to dismiss confirmation dialog
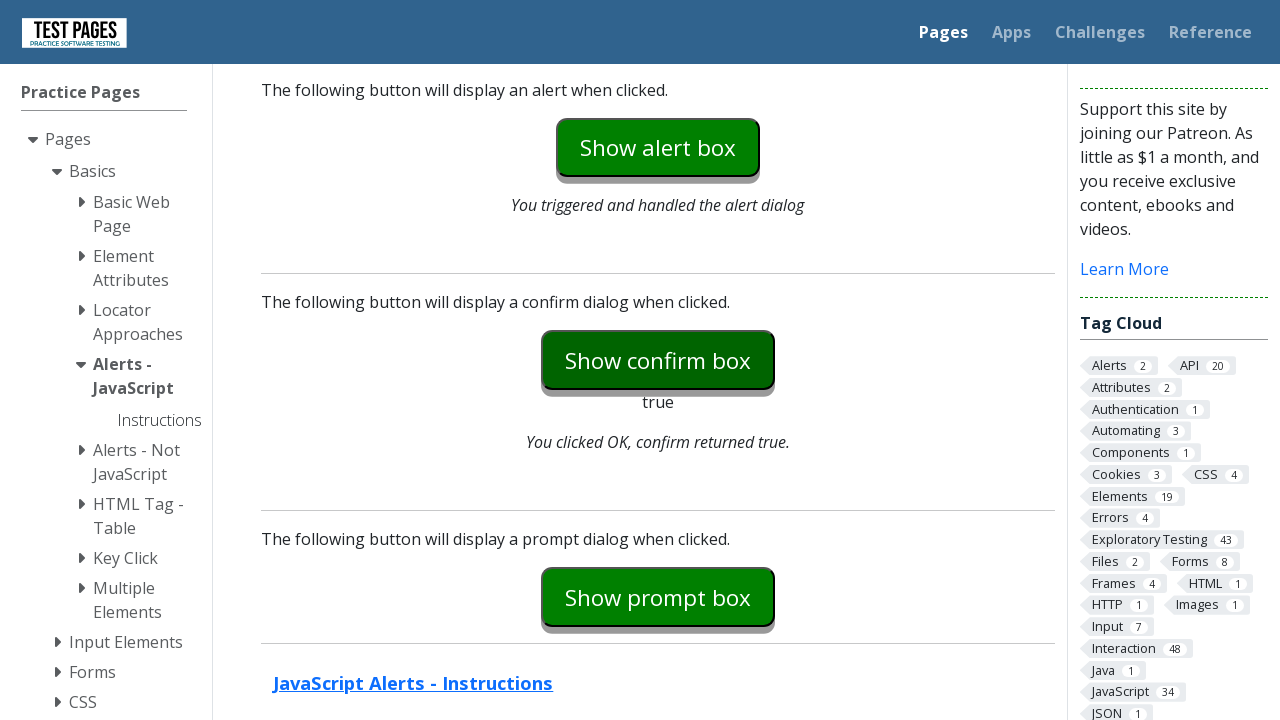

Waited for confirmation dialog to be dismissed
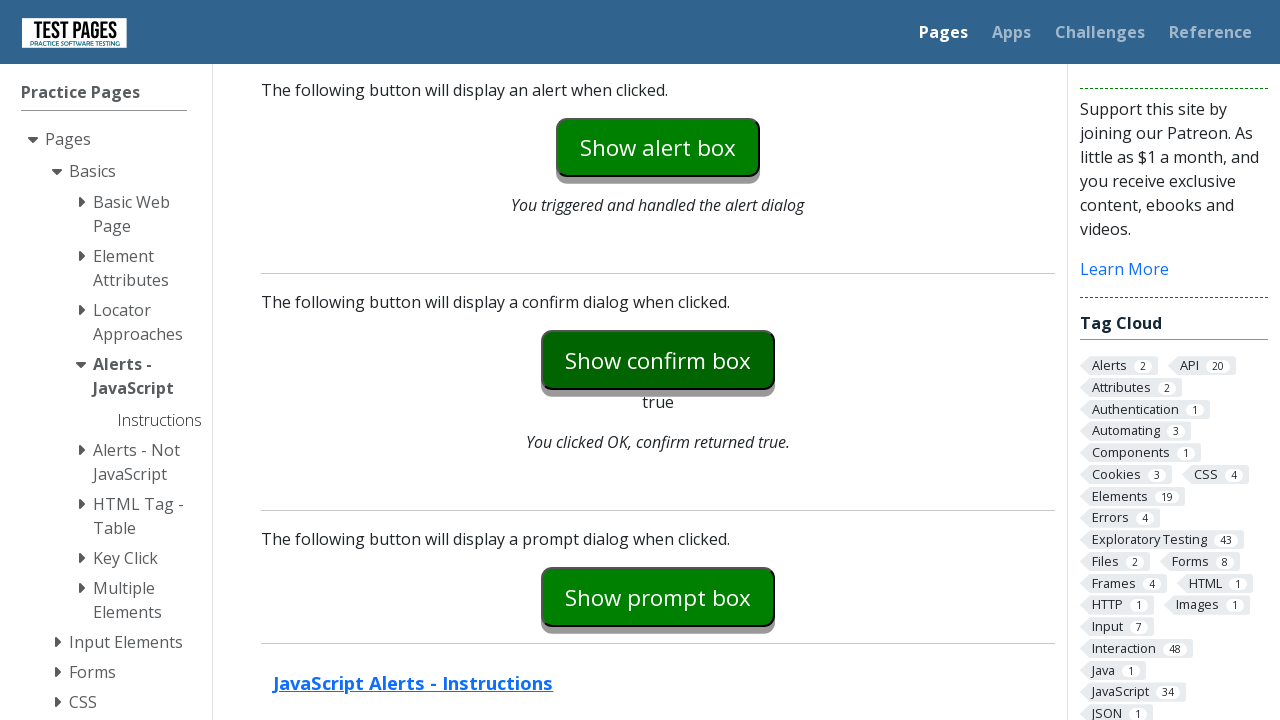

Clicked prompt dialog trigger button at (658, 597) on #promptexample
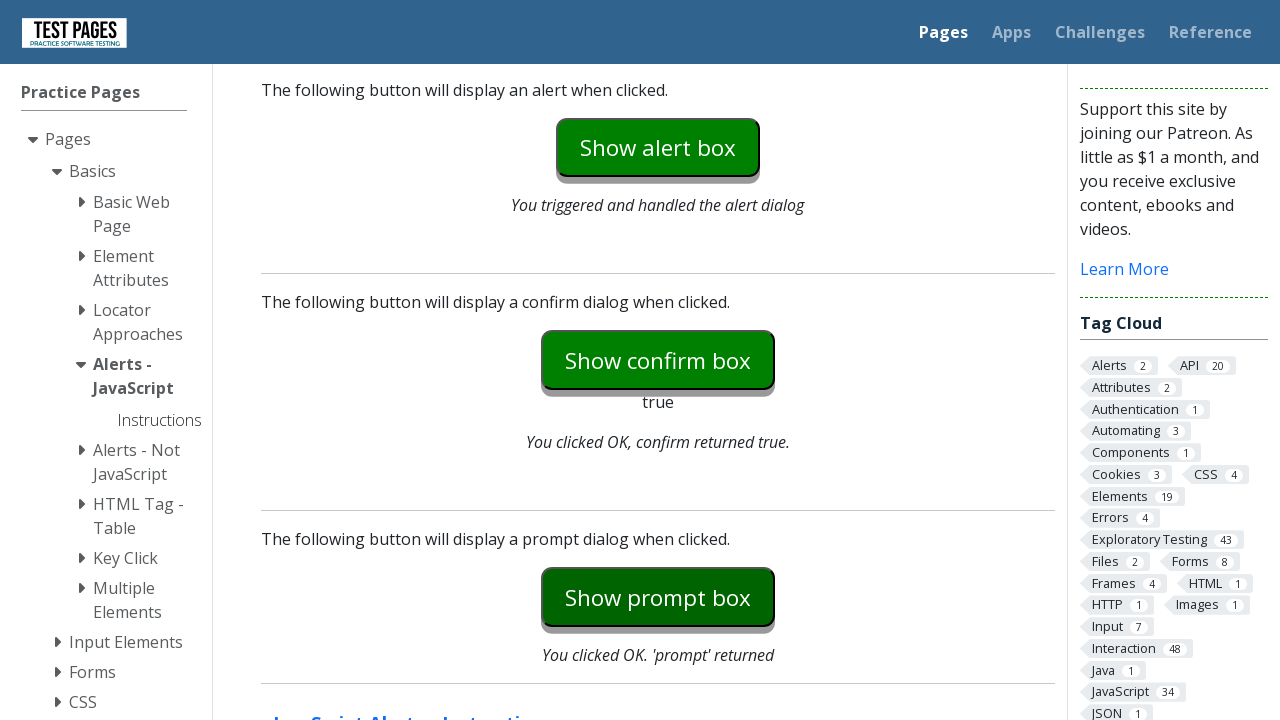

Set up dialog handler to accept prompt with text 'Ajay'
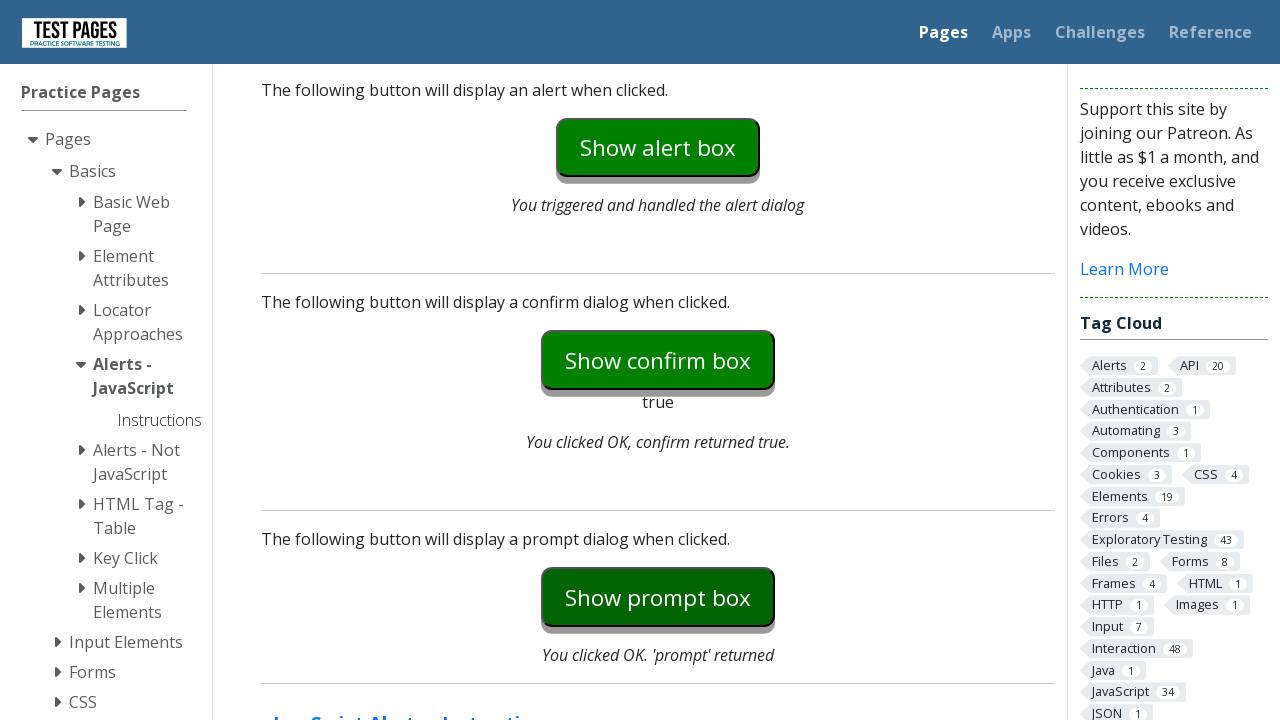

Waited for prompt dialog to be handled
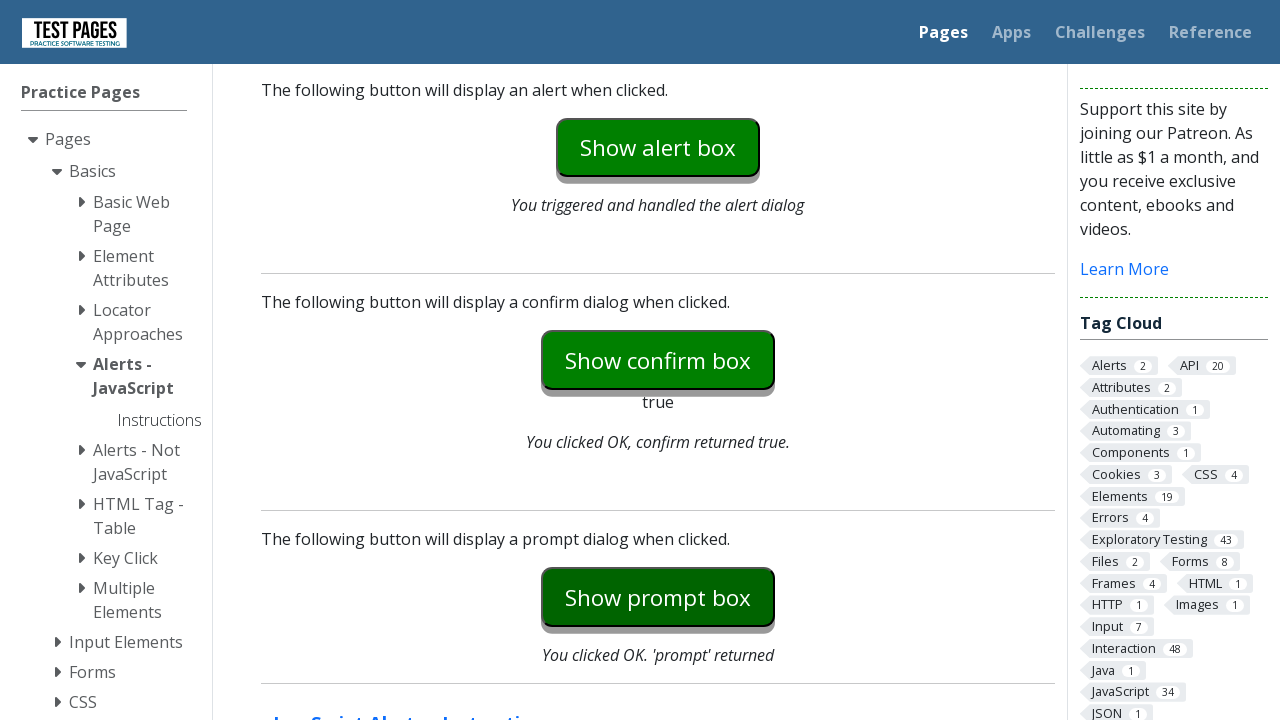

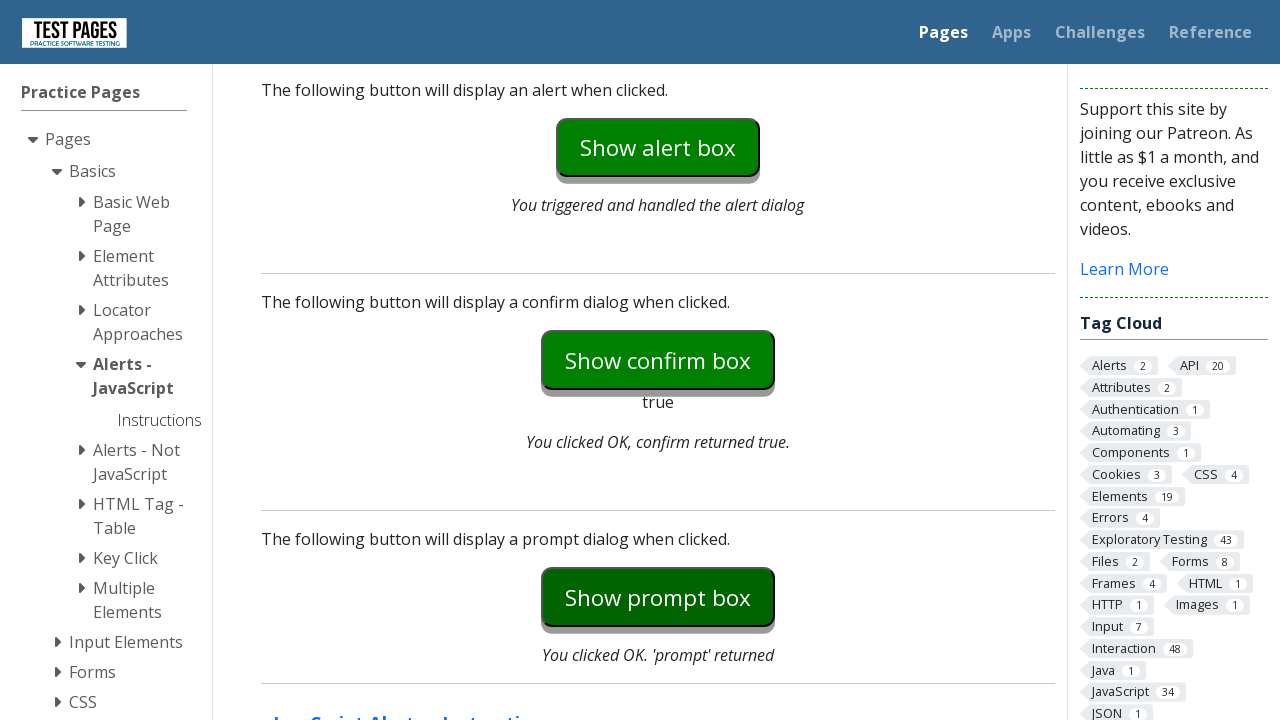